Navigates to W3Schools website and demonstrates various WebDriver navigation methods including back, forward, and refresh operations

Starting URL: https://www.w3schools.com/

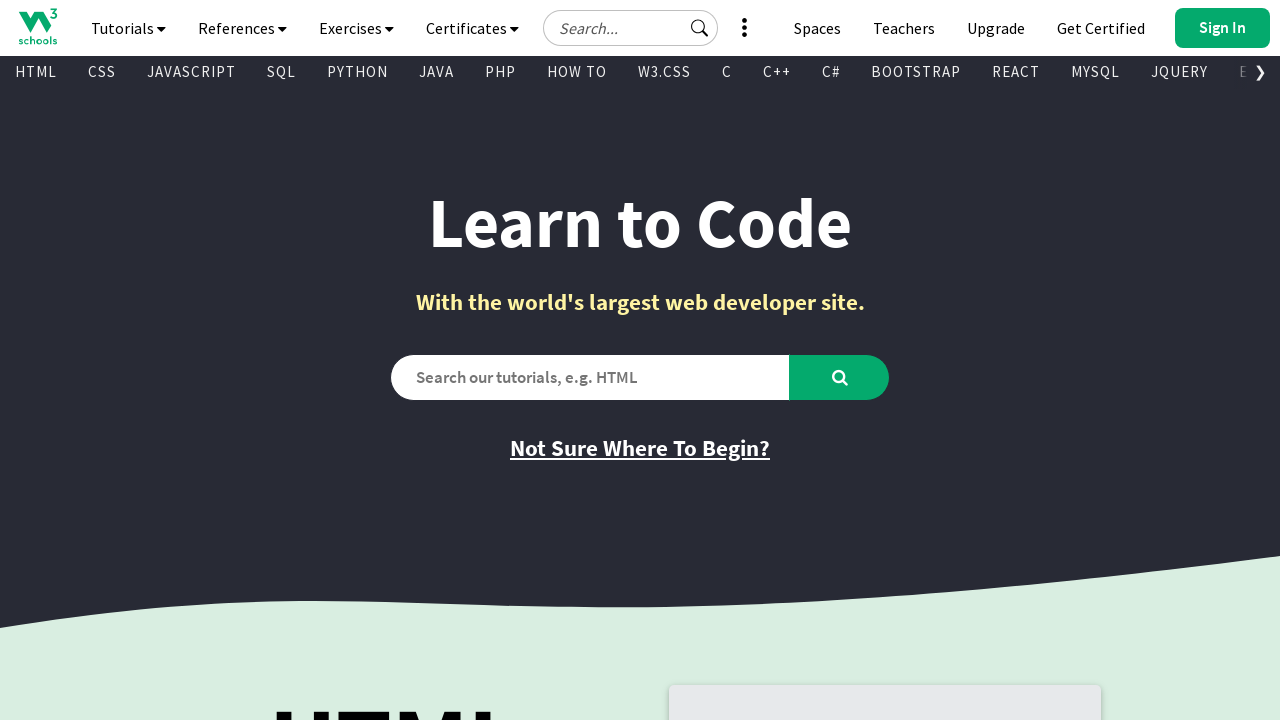

Retrieved current URL from W3Schools homepage
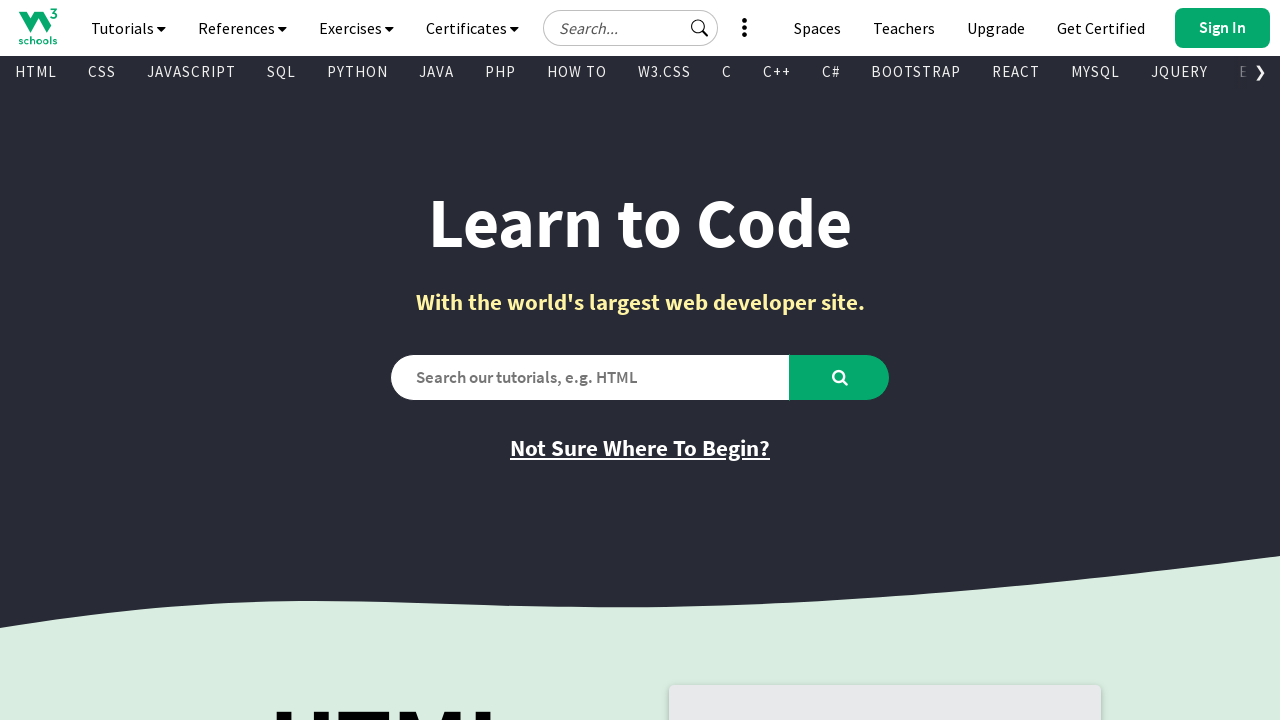

Verified current URL is https://www.w3schools.com/
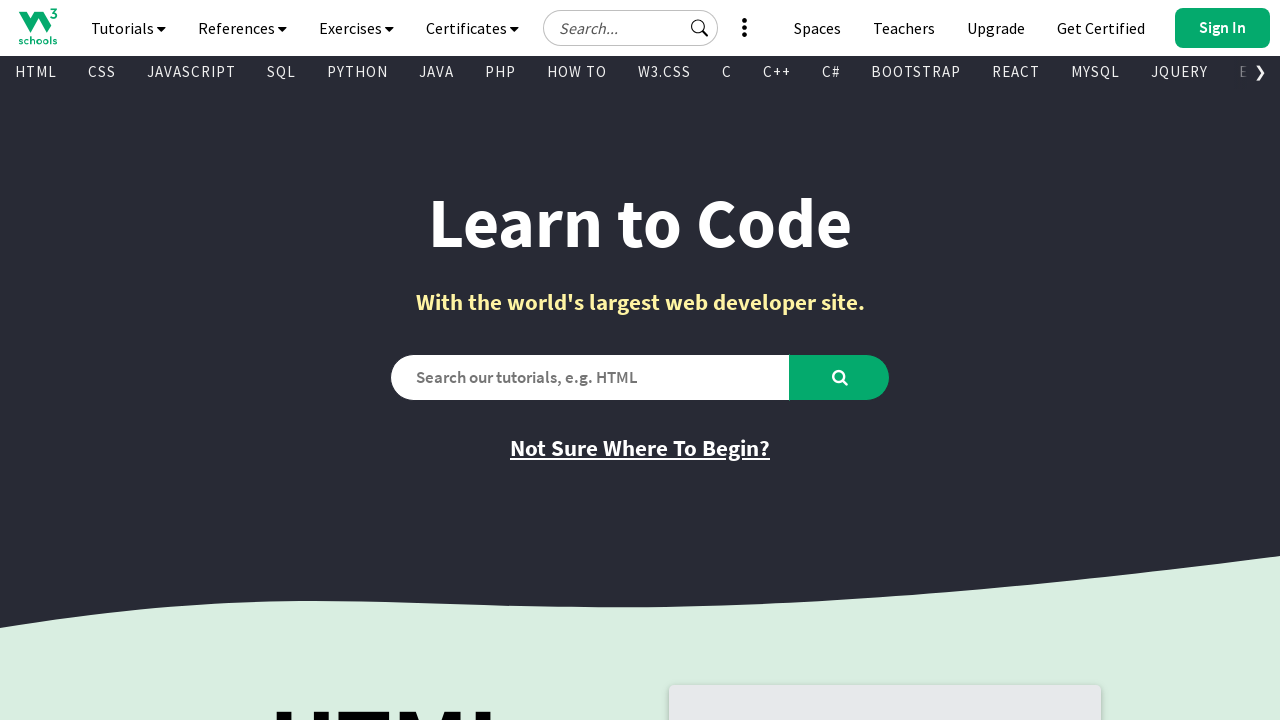

Retrieved page title
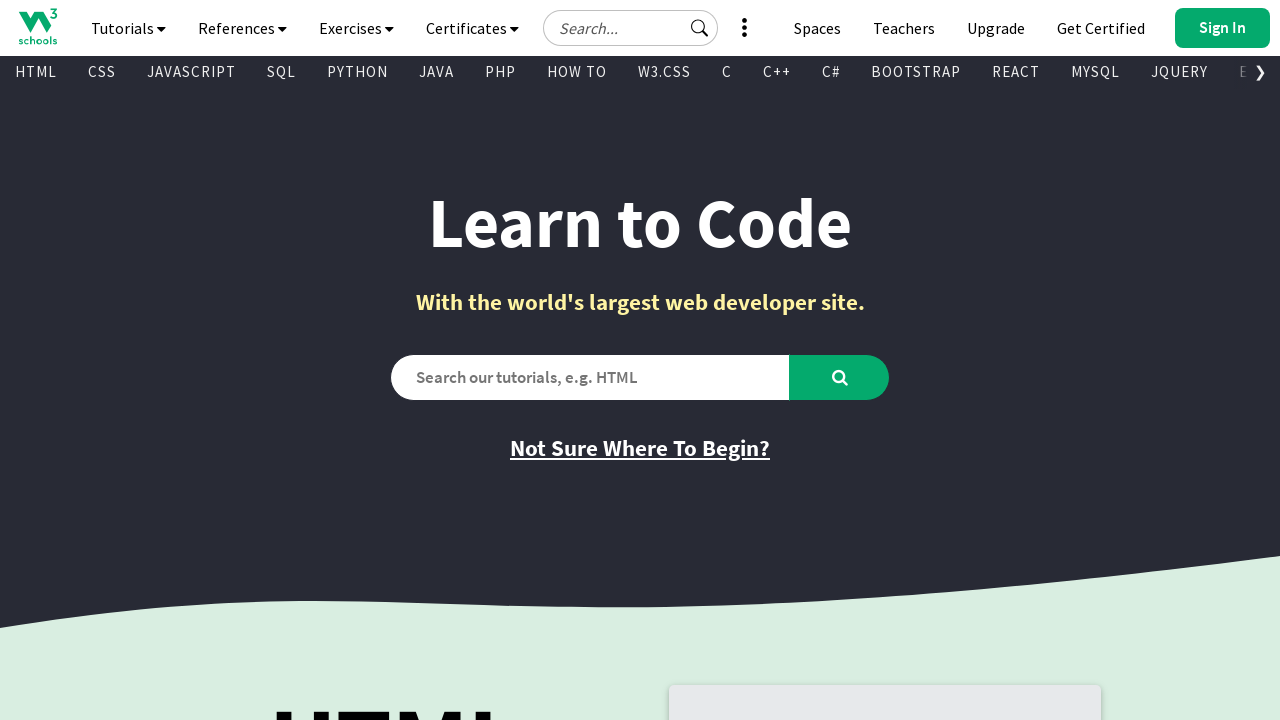

Verified page title is 'W3Schools Online Web Tutorials'
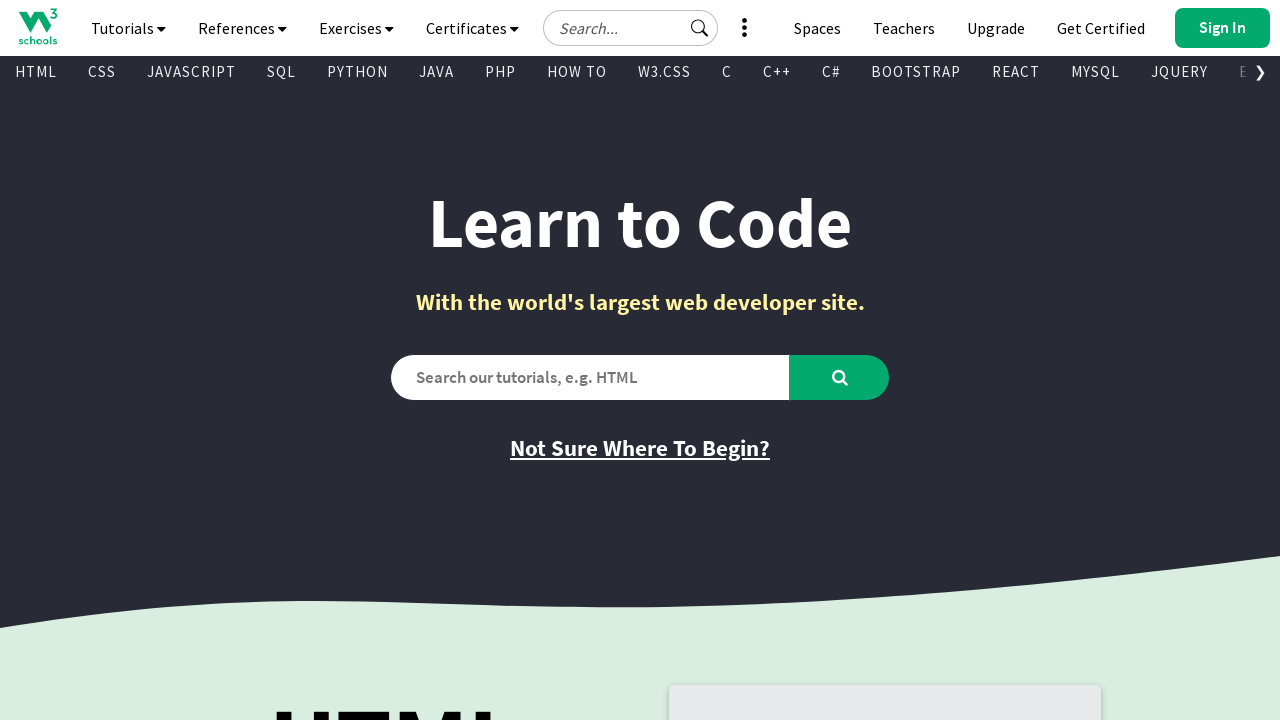

Navigated back using browser back button
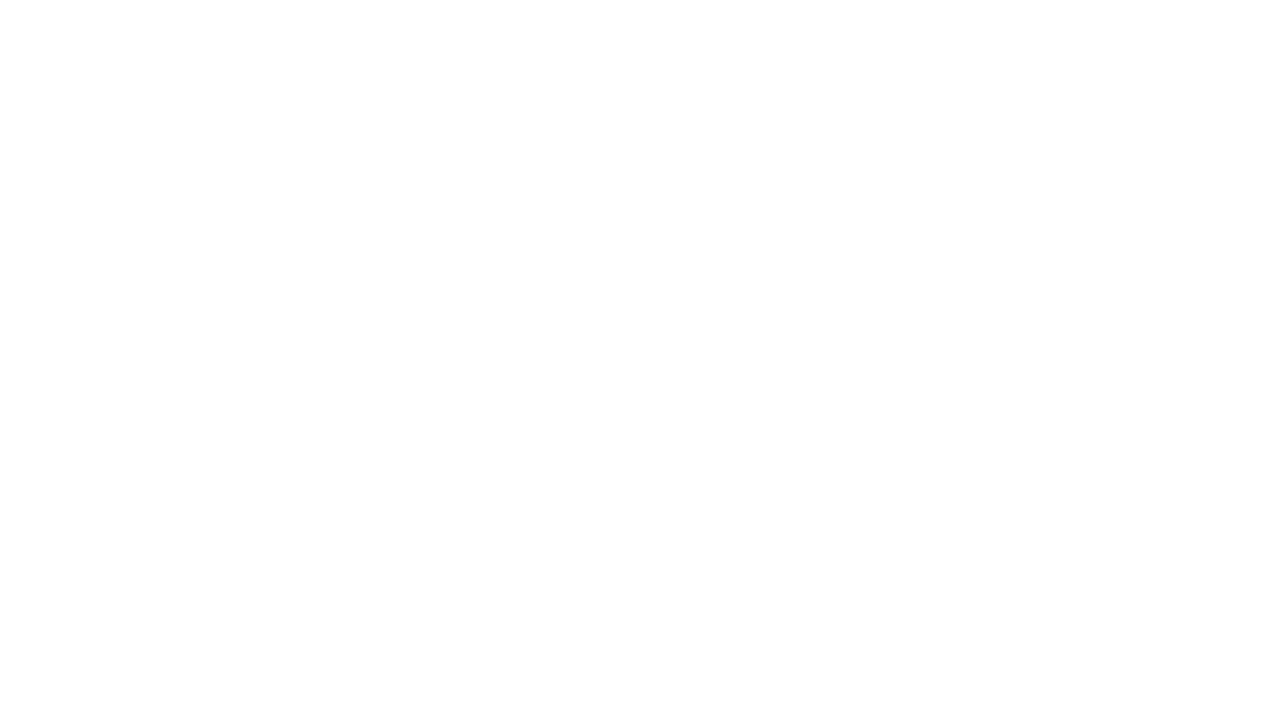

Refreshed the current page
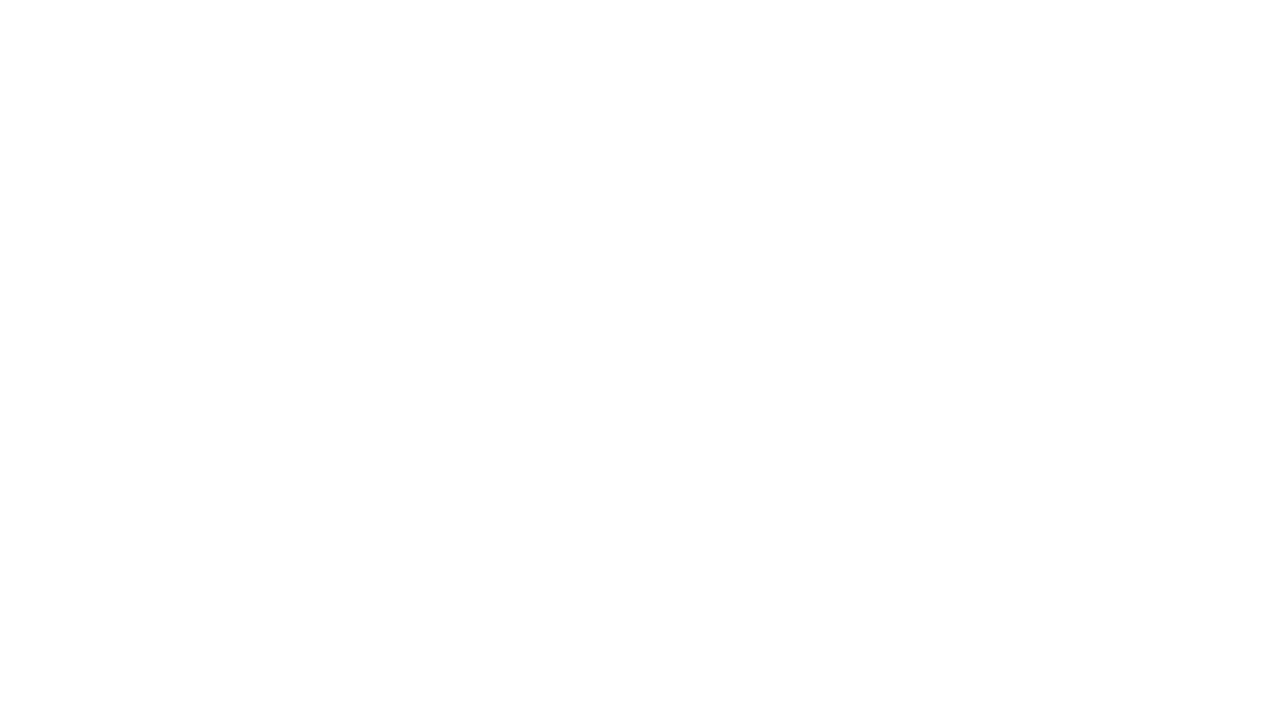

Navigated forward using browser forward button
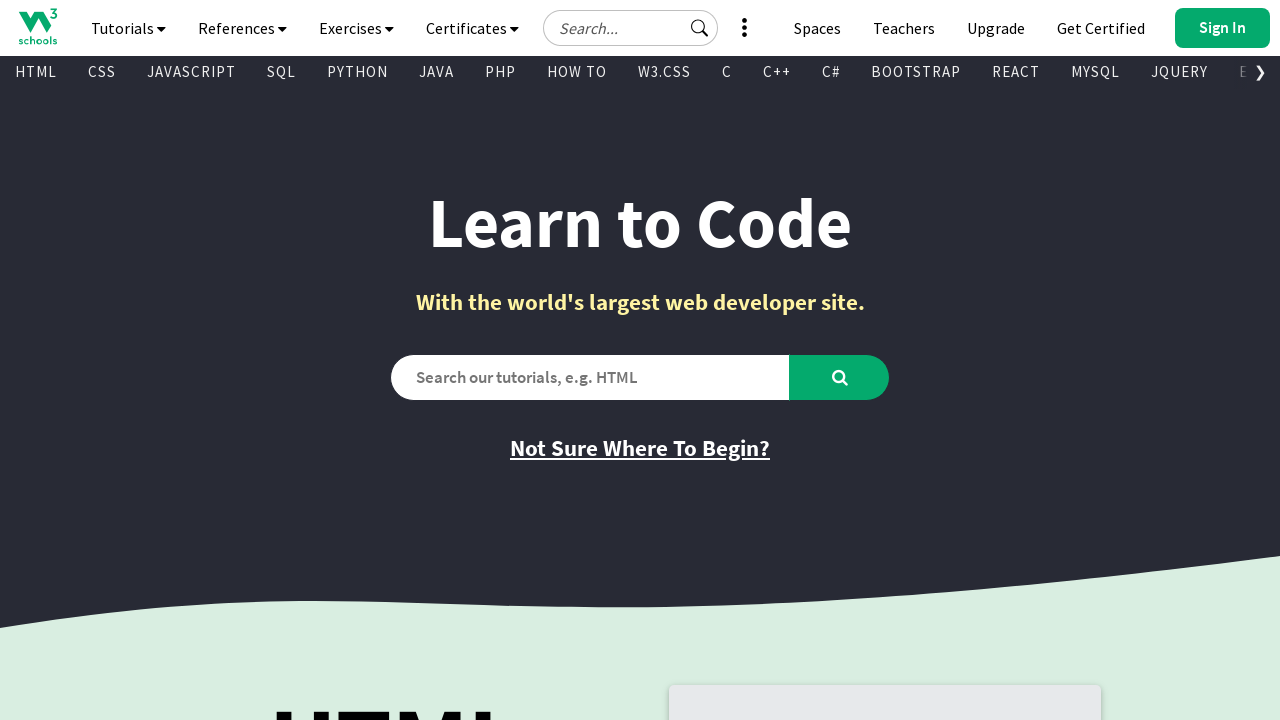

Navigated to W3Schools homepage using goto()
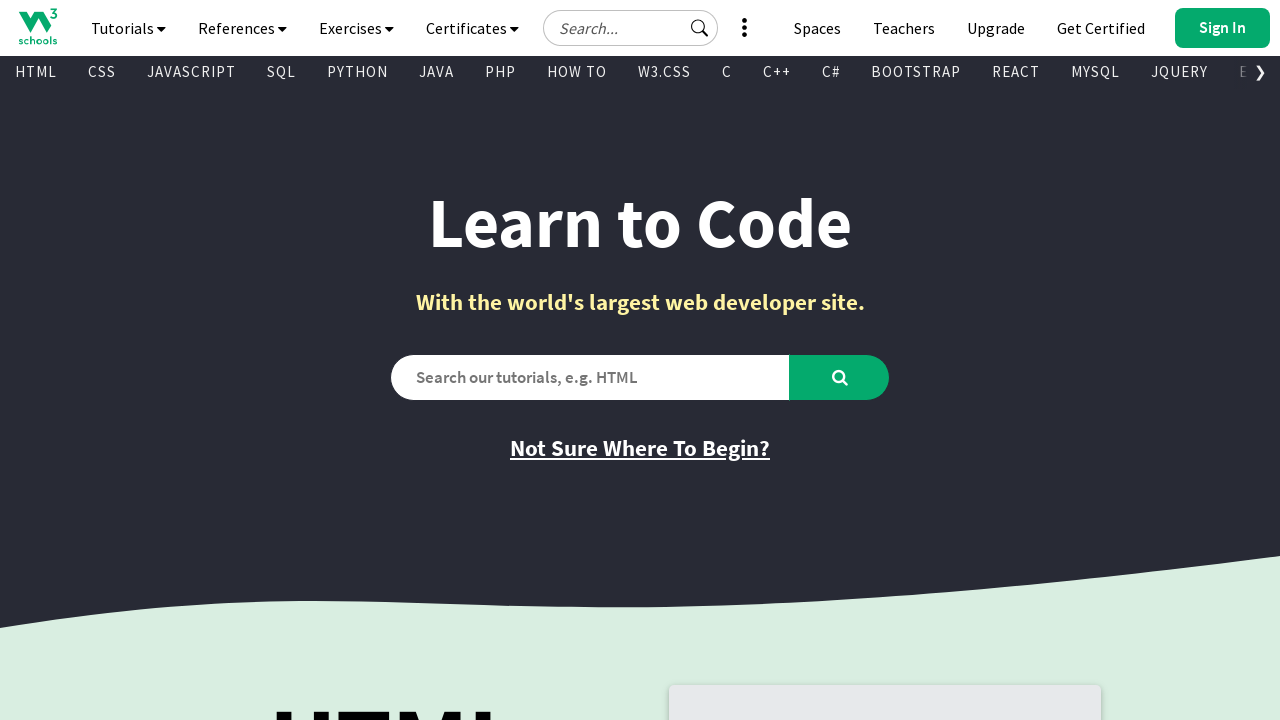

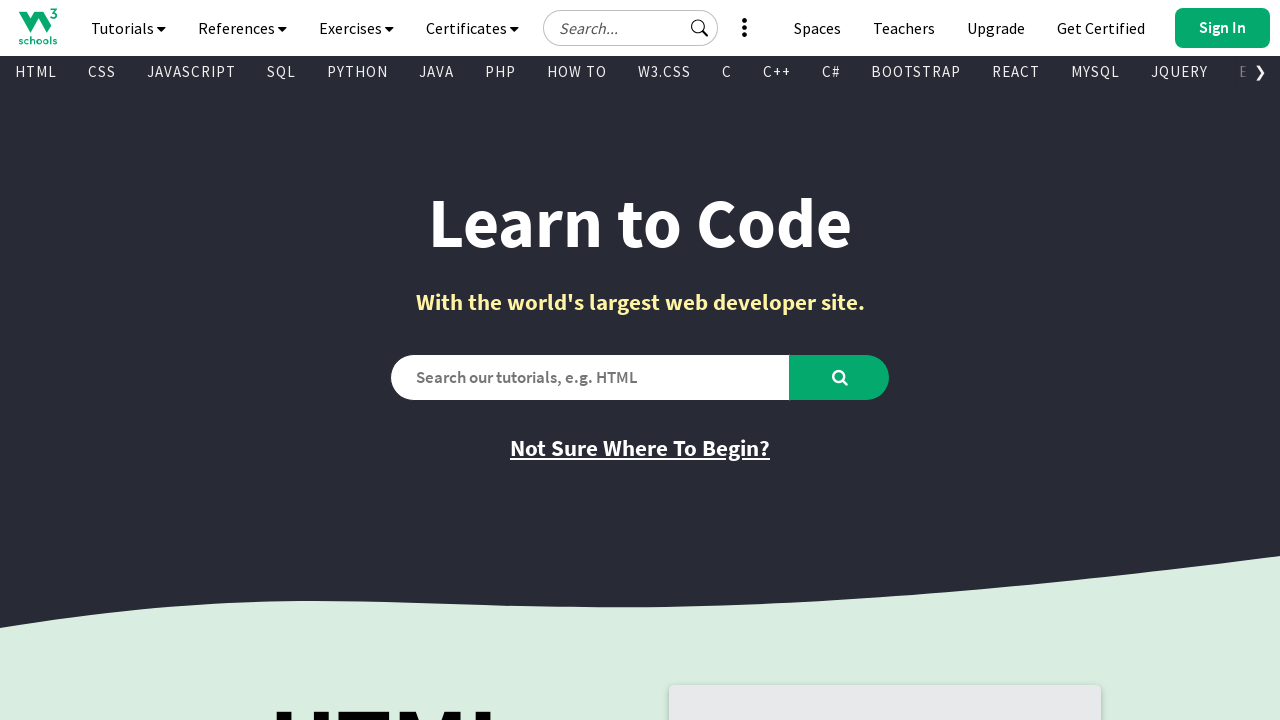